Tests handling JavaScript alerts by clicking a button to trigger an alert dialog, accepting it, and verifying the result message on the page.

Starting URL: http://the-internet.herokuapp.com/javascript_alerts

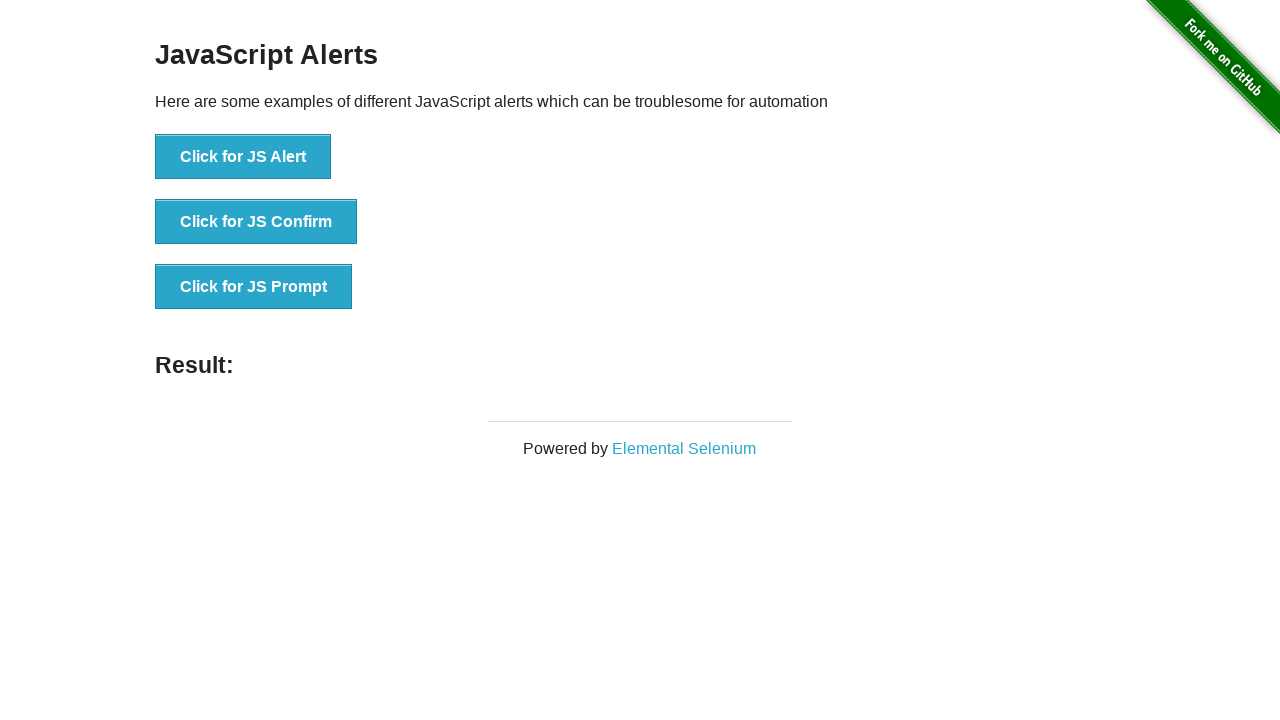

Clicked the first button to trigger JavaScript alert at (243, 157) on ul > li:nth-child(1) > button
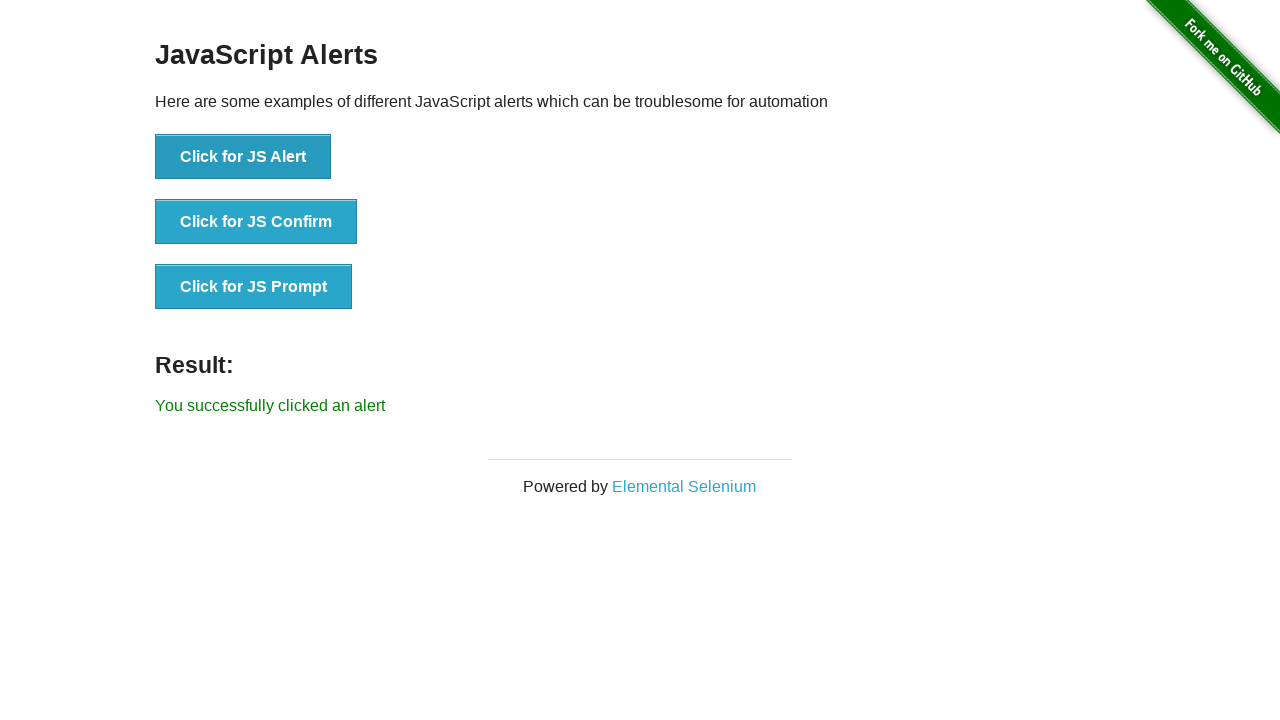

Set up dialog handler to accept alert
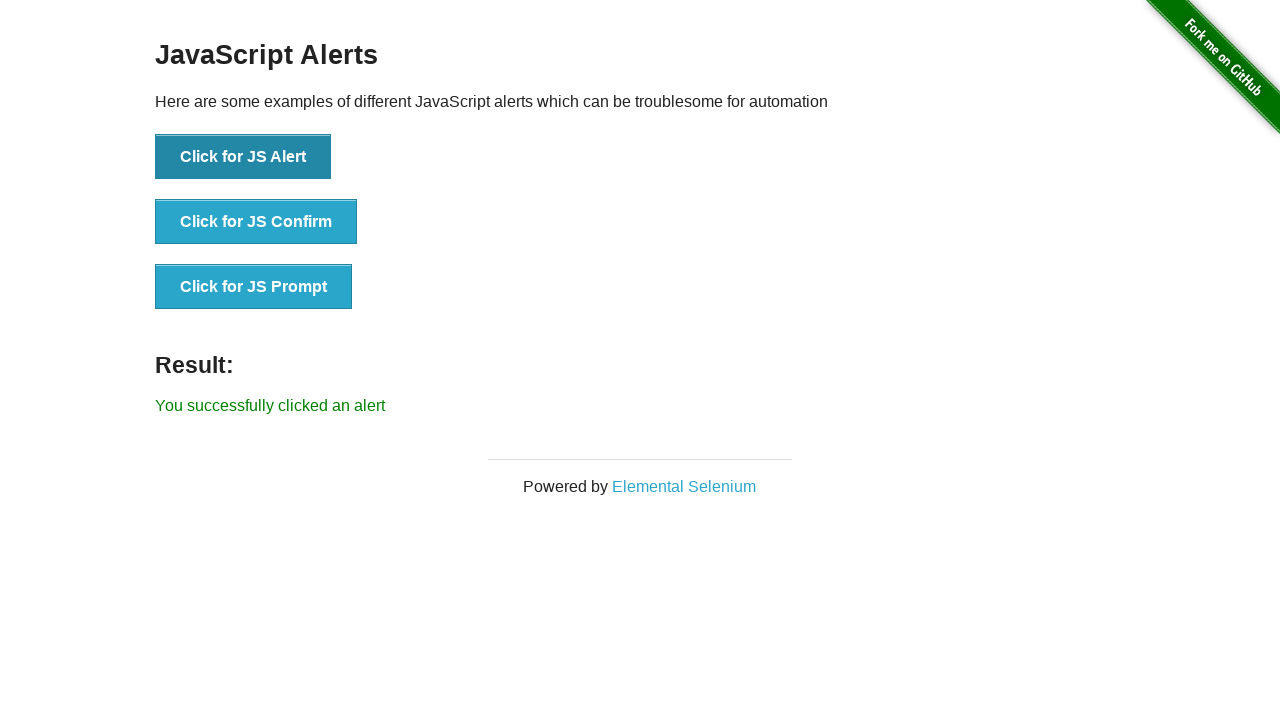

Result element loaded after accepting alert
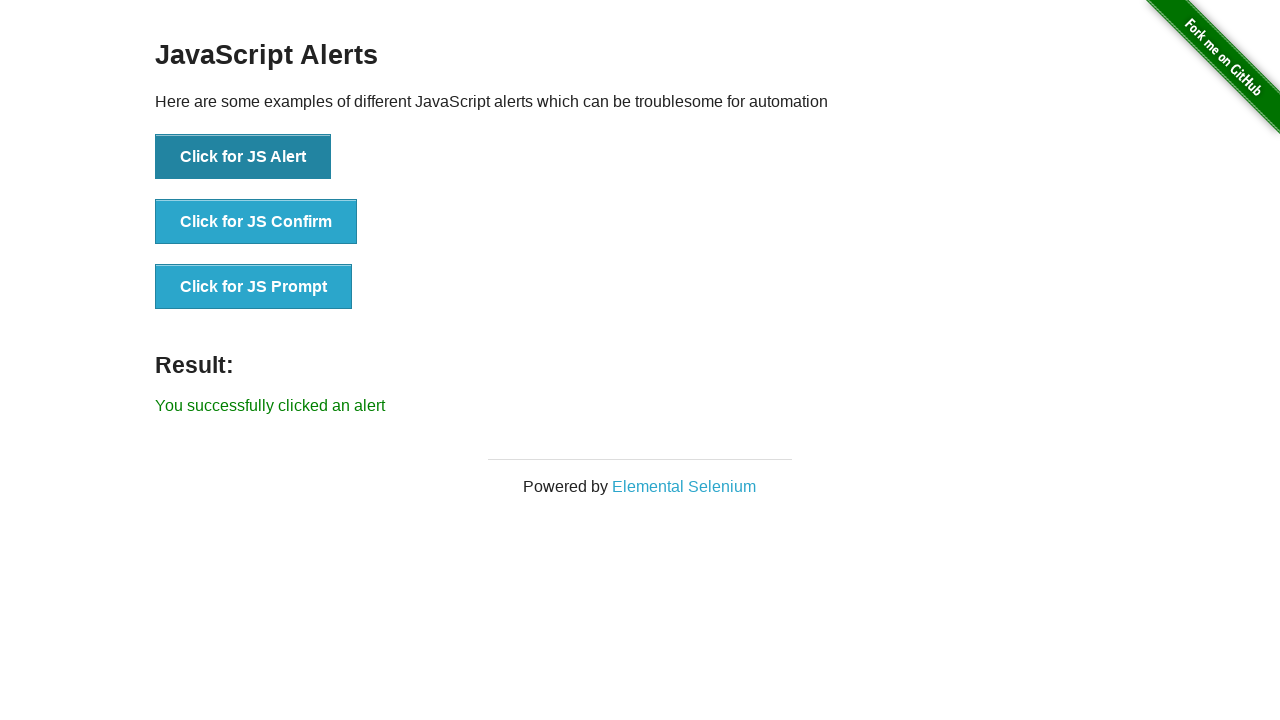

Retrieved result text content
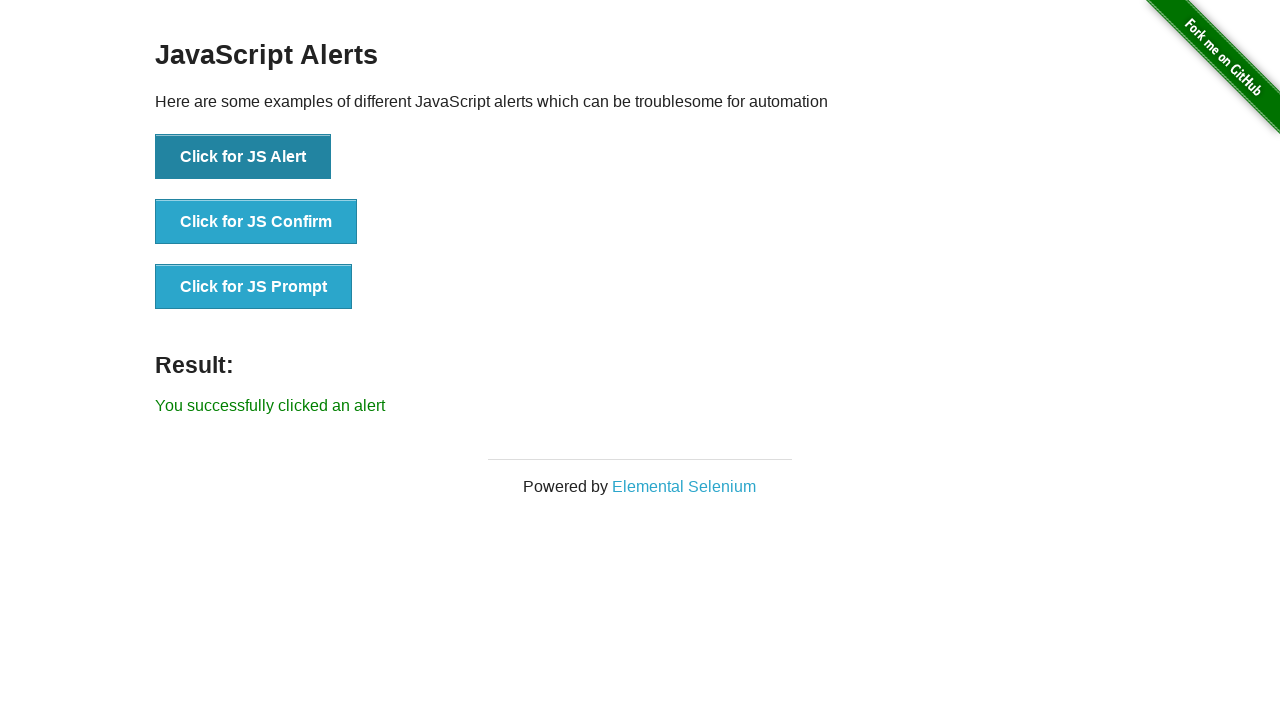

Verified result text matches expected message: 'You successfully clicked an alert'
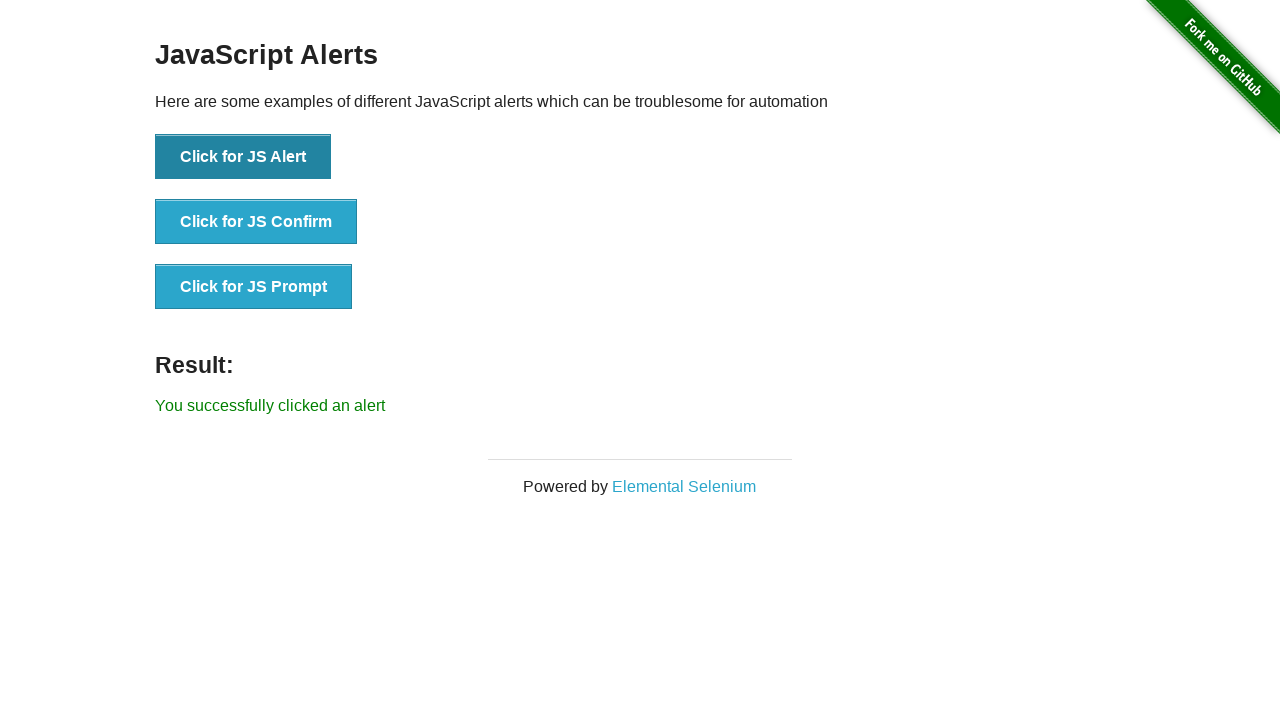

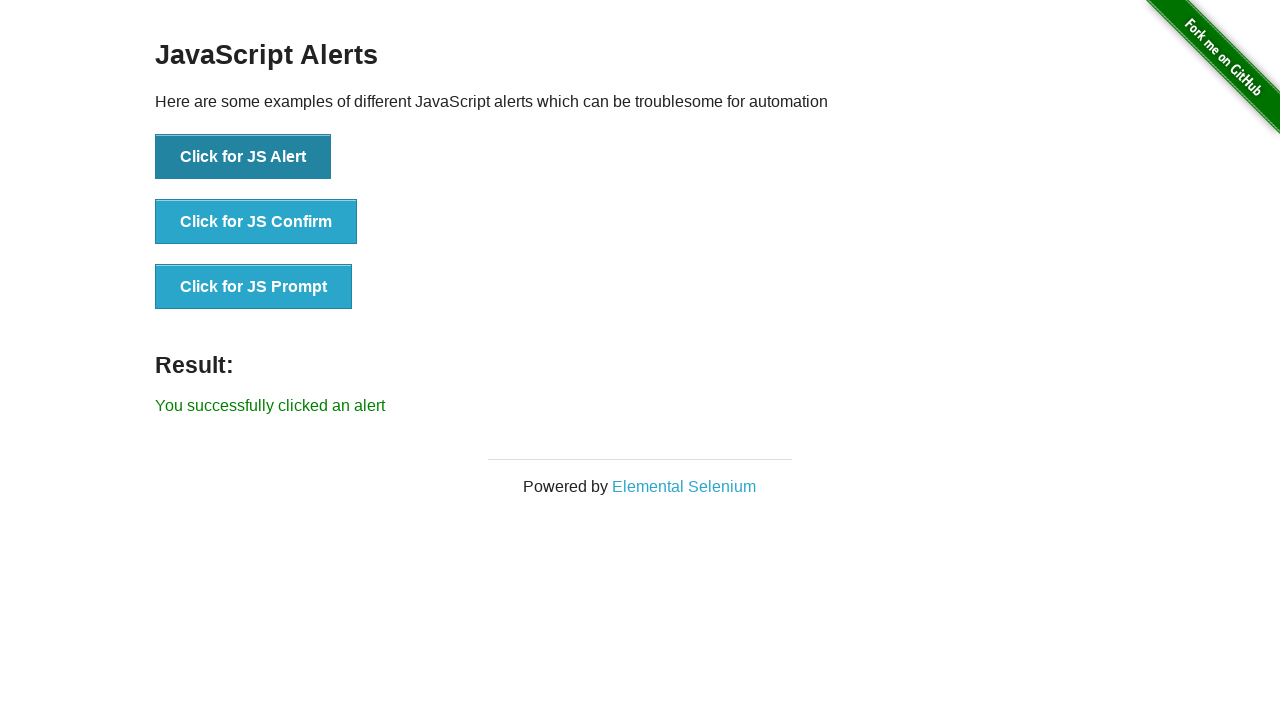